Tests clicking the "Play Now!" button, then selecting a radio button and verifying it is checked.

Starting URL: https://top-trump-star-wars-dnz4xi3ob-k-velvet-p.vercel.app/

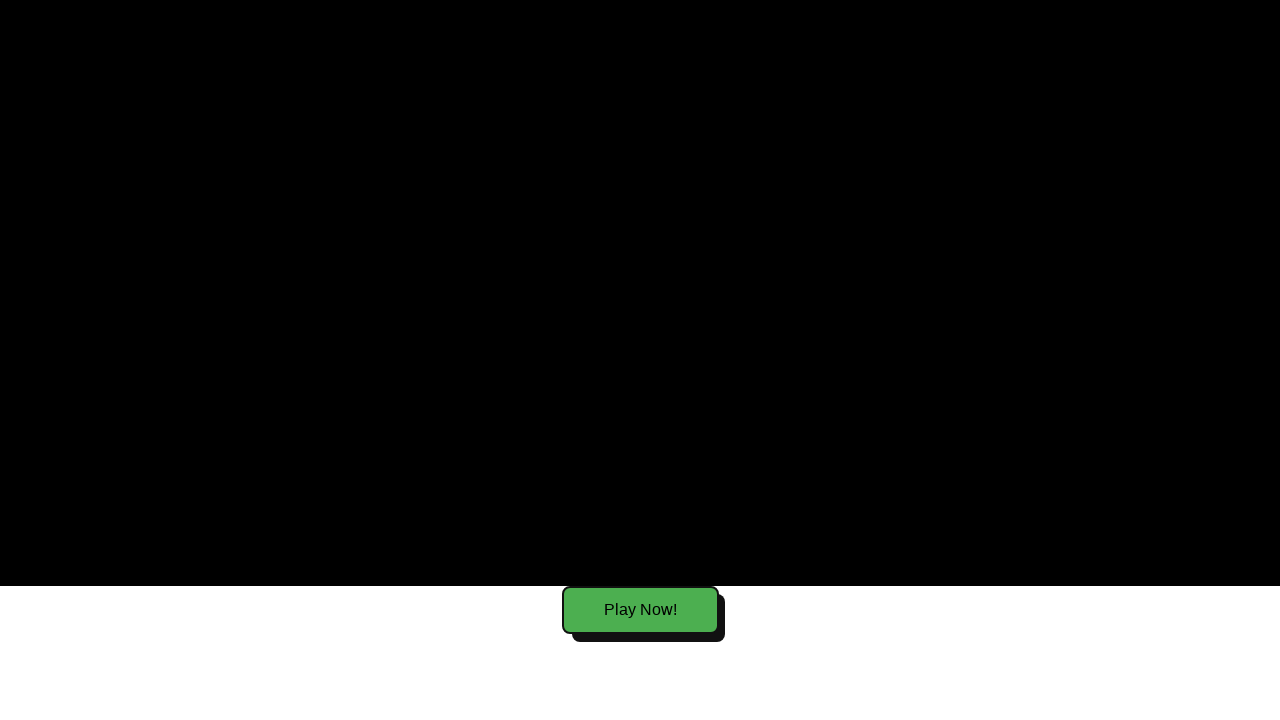

Clicked the 'Play Now!' button at (640, 610) on internal:role=button[name="Play Now!"i]
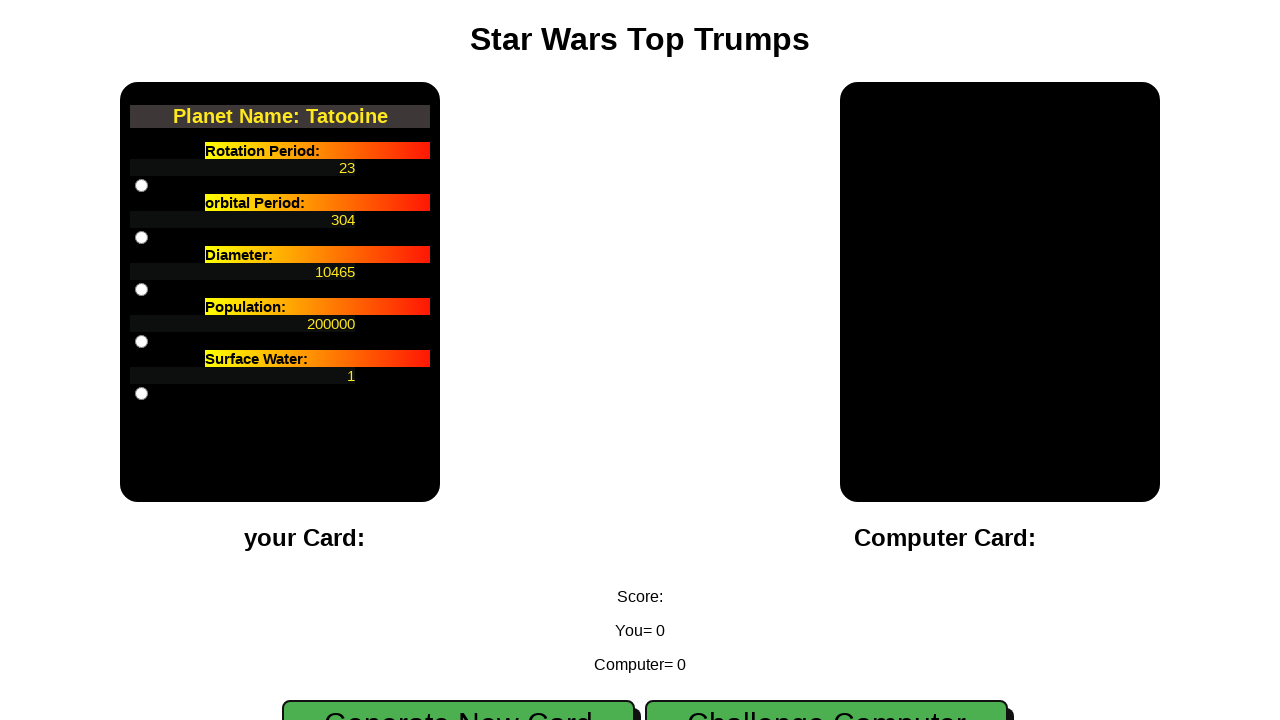

Clicked a radio button at (142, 185) on input[type="radio"]
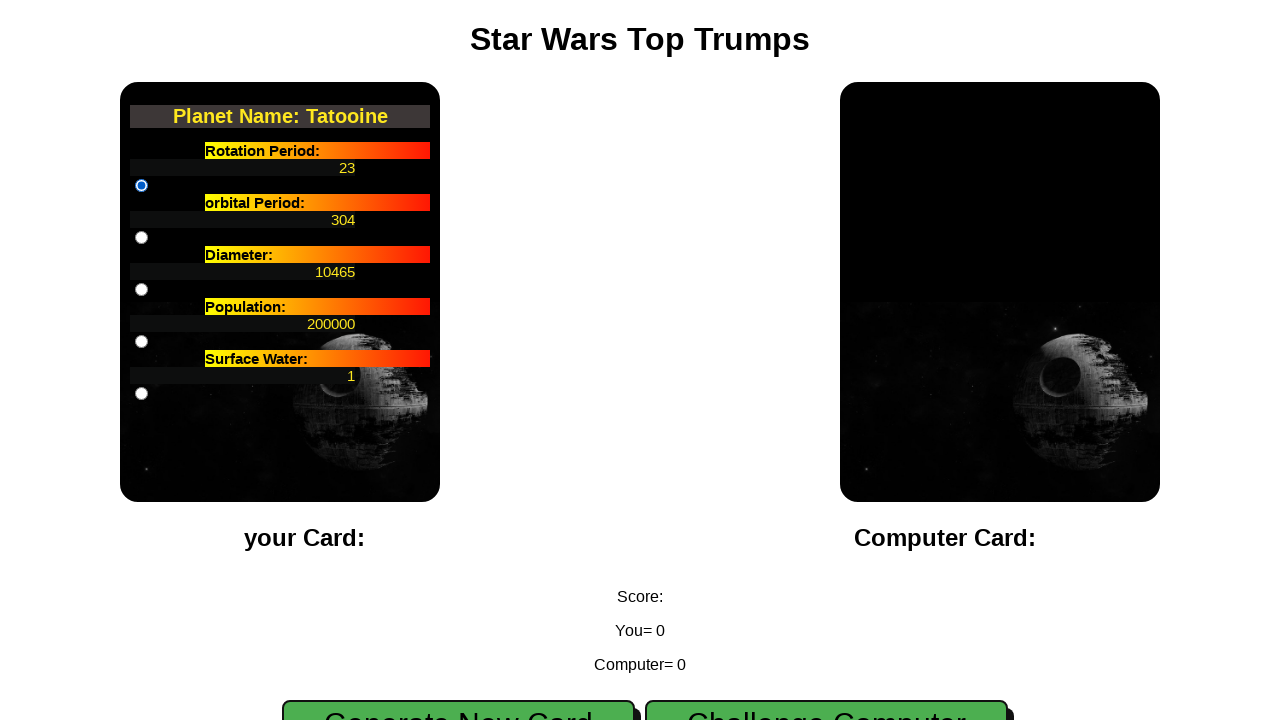

Verified the radio button is checked
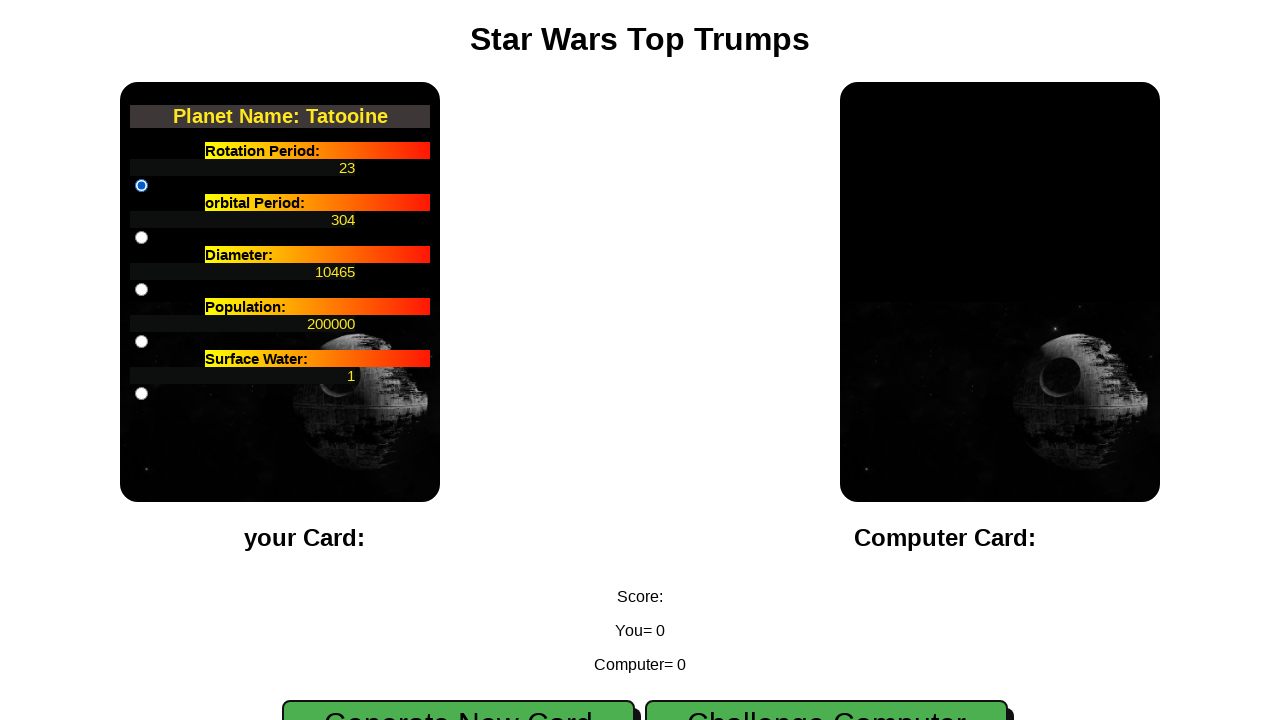

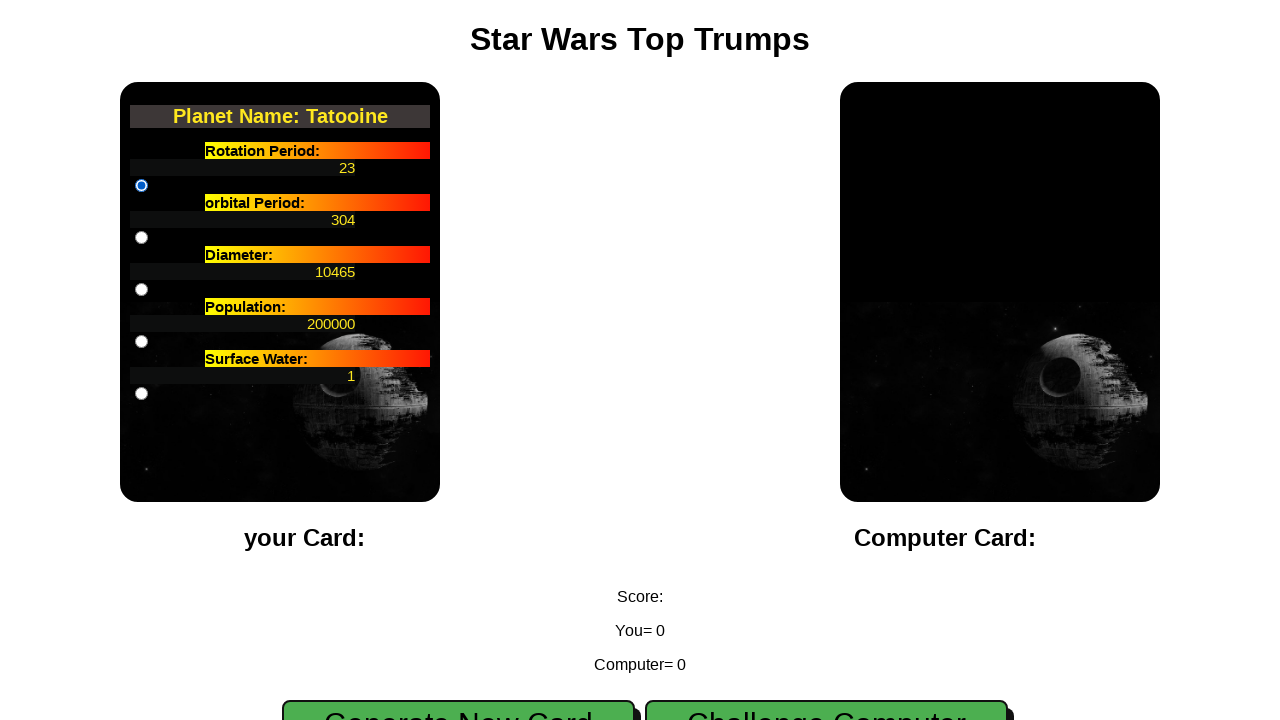